Tests the "Forgot Password" functionality on OrangeHRM login page by clicking the forgot password link, navigating to the reset page, and testing the cancel button to return to login.

Starting URL: https://opensource-demo.orangehrmlive.com/web/index.php/auth/login

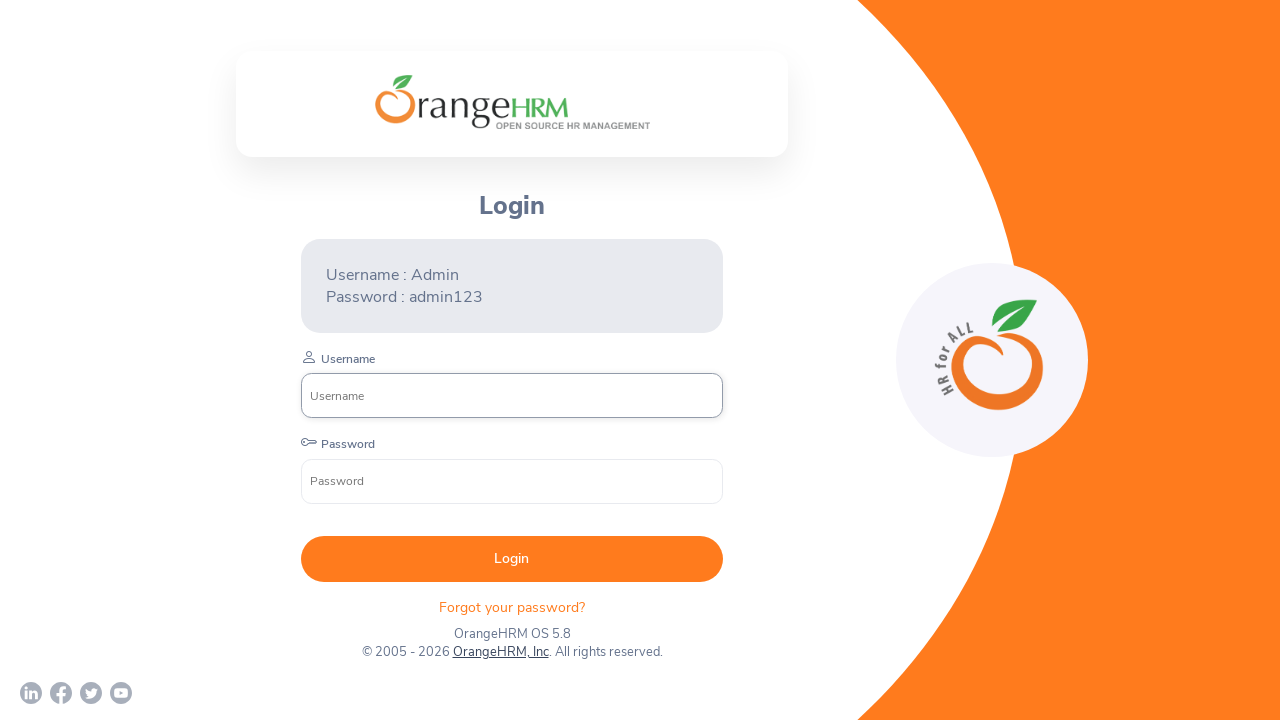

Waited for 'Forgot your password?' link to appear on login page
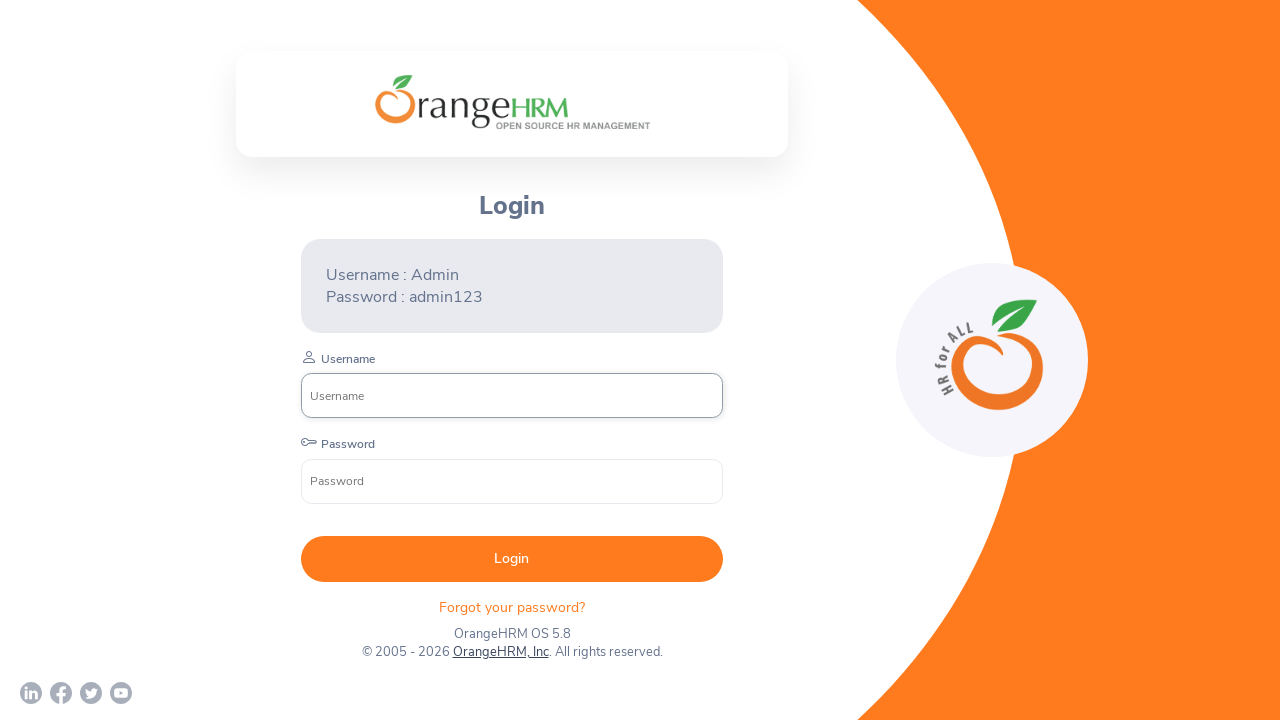

Clicked 'Forgot your password?' link at (512, 607) on text=Forgot your password?
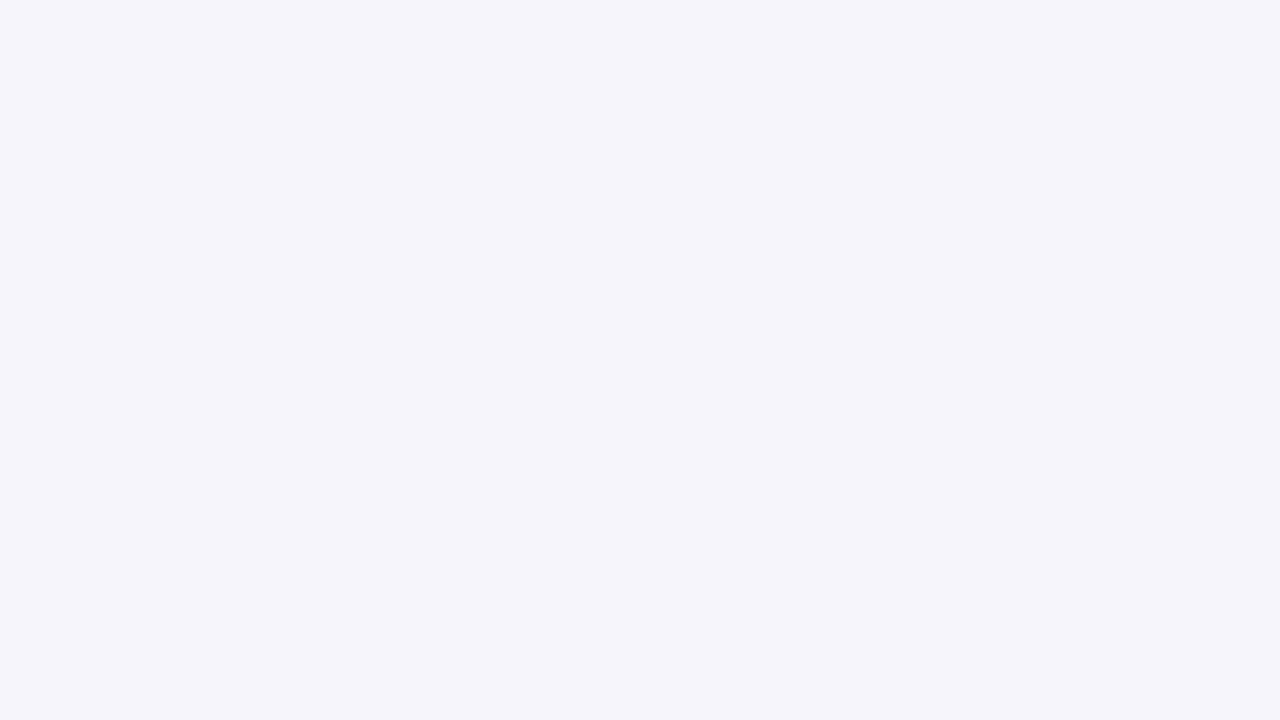

Forgot password page loaded
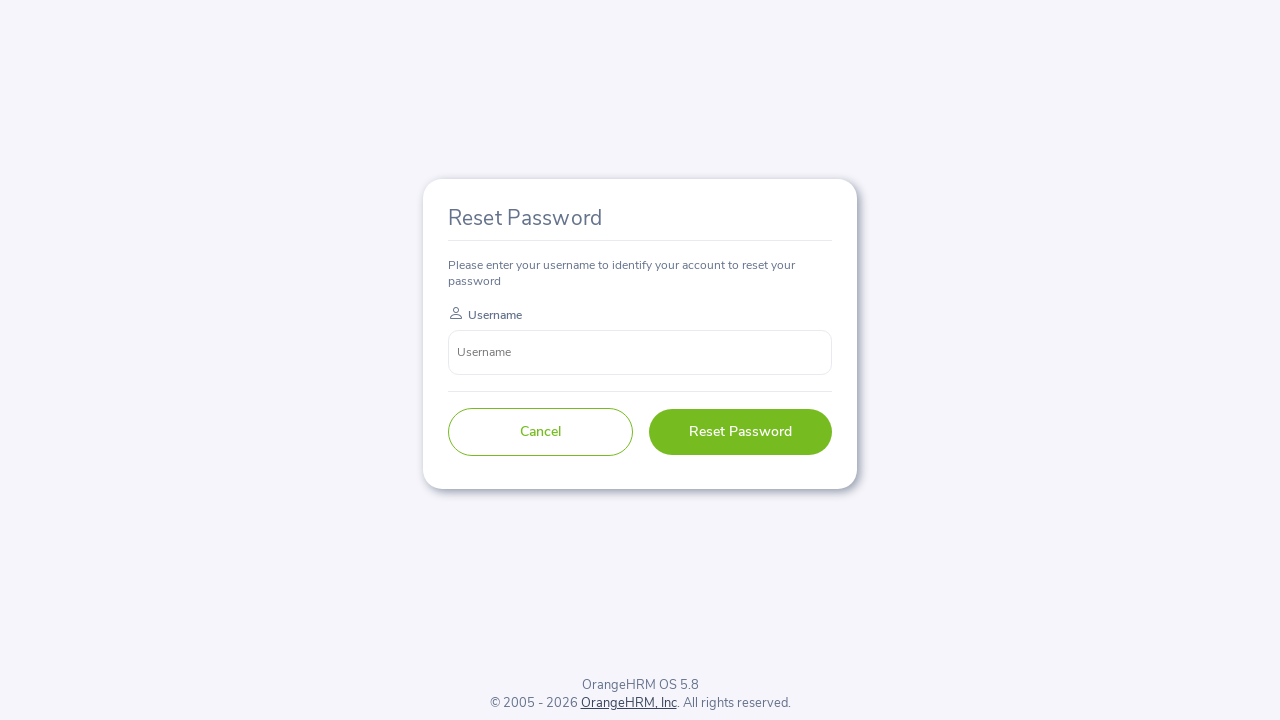

Clicked Cancel button to return to login page at (540, 432) on button:has-text('Cancel')
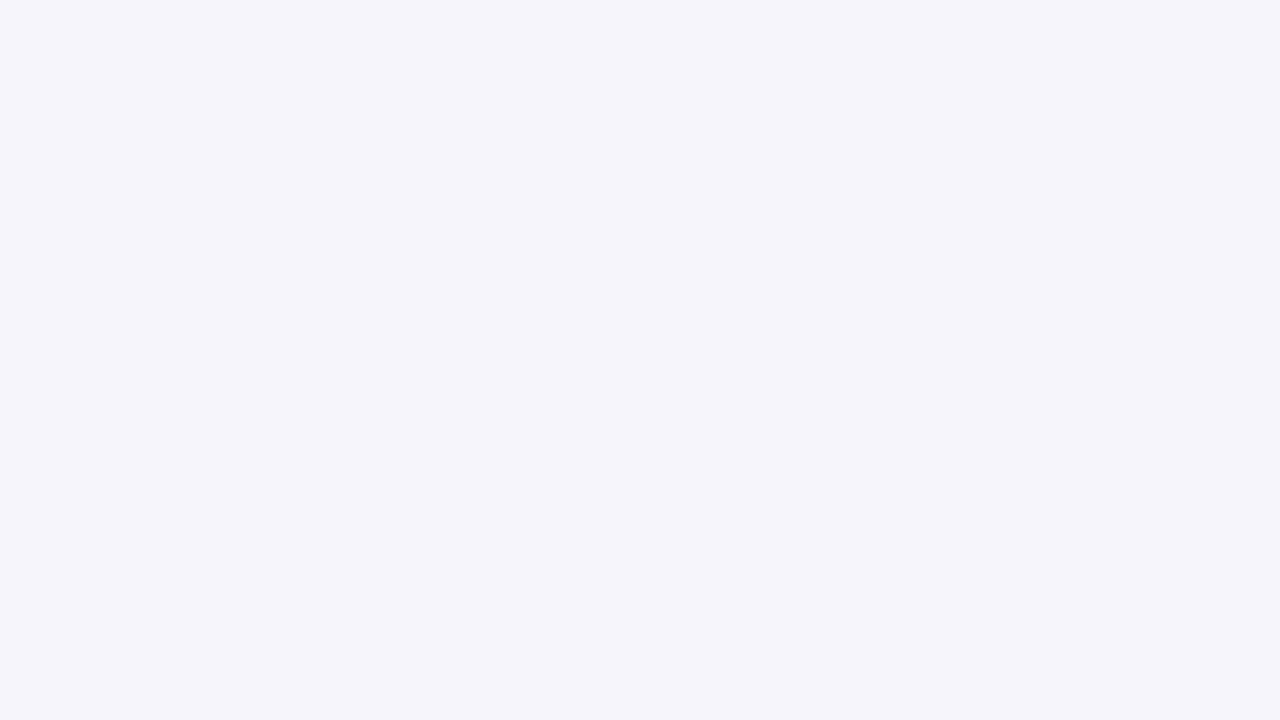

Returned to login page after clicking Cancel
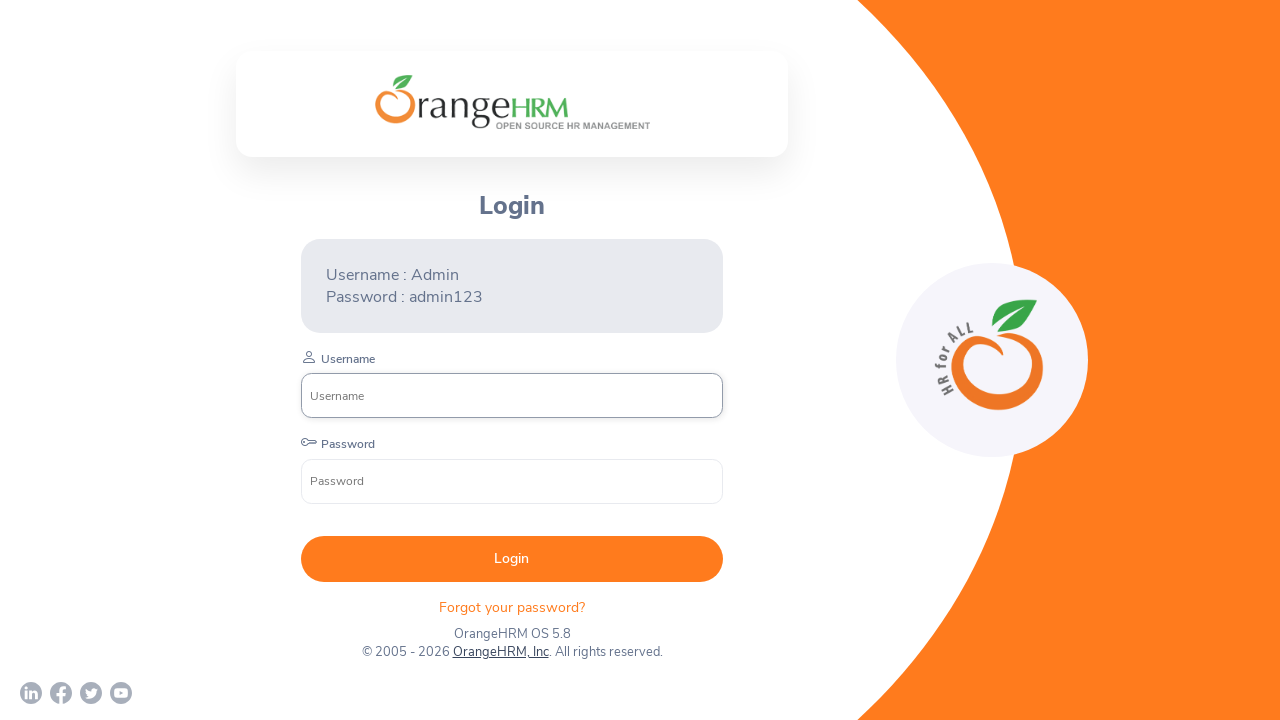

Clicked 'Forgot your password?' link again using paragraph element at (512, 607) on p.oxd-text:has-text('Forgot your password?')
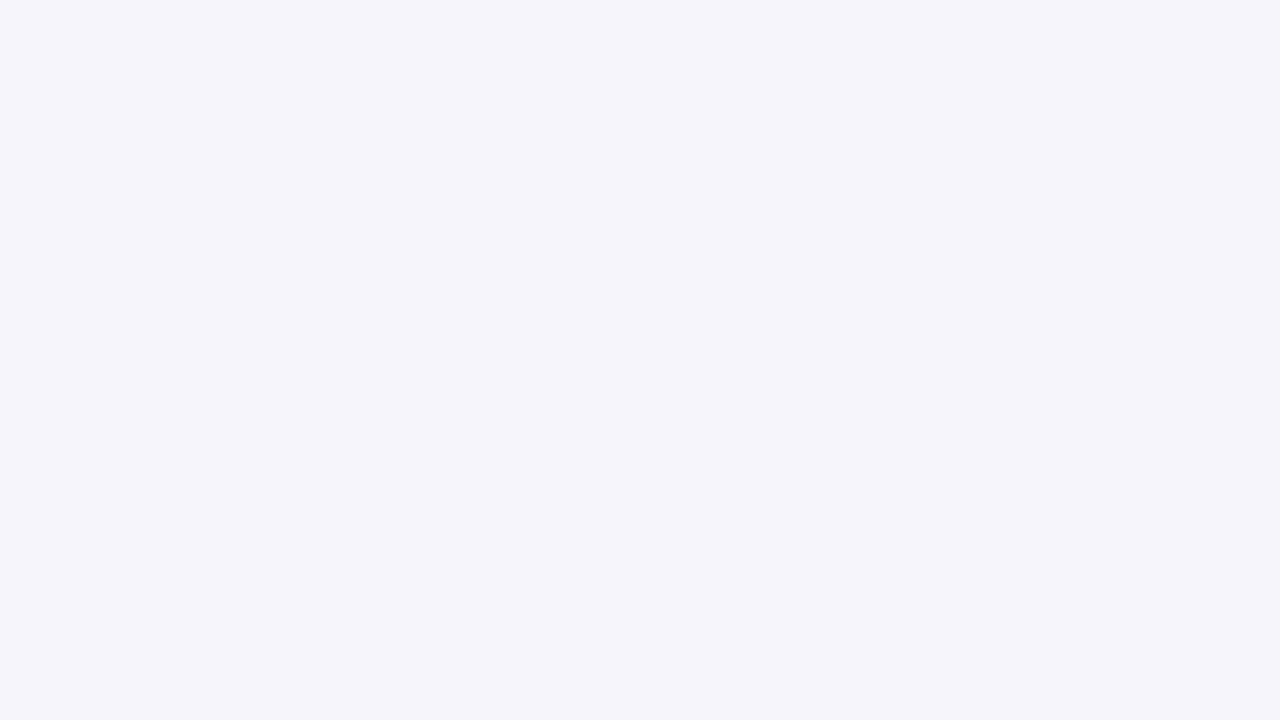

Forgot password page loaded again
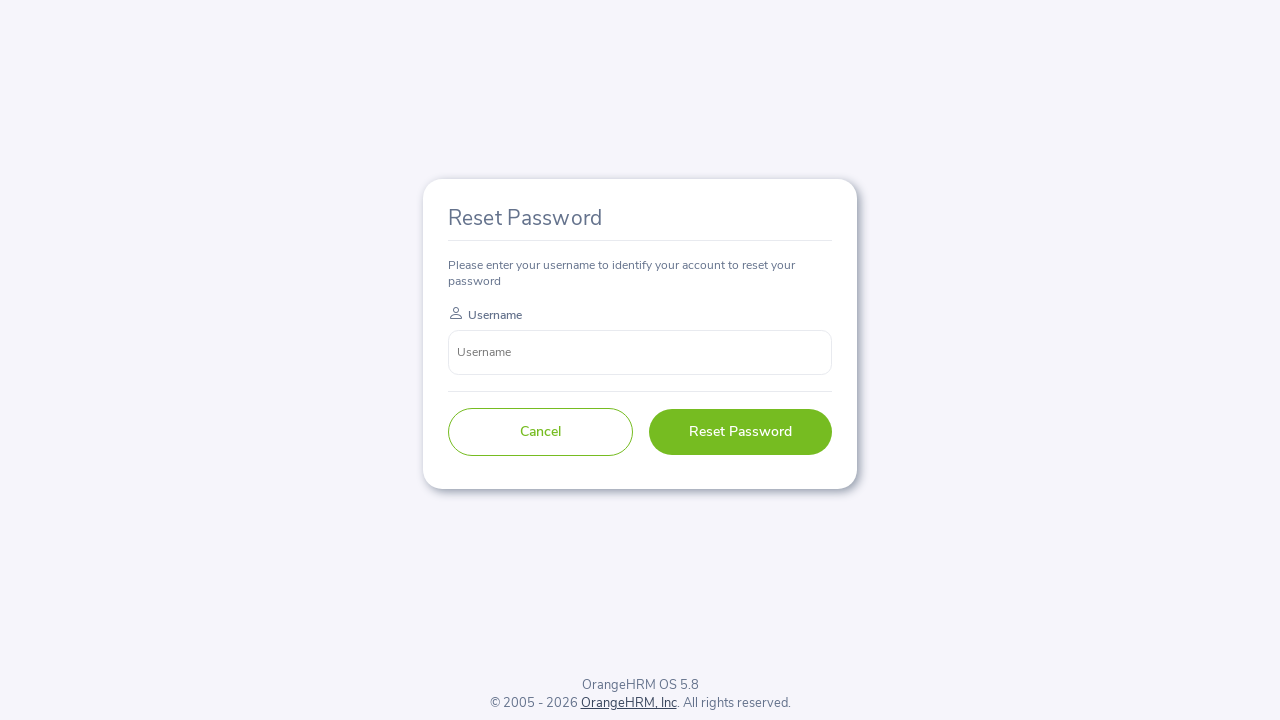

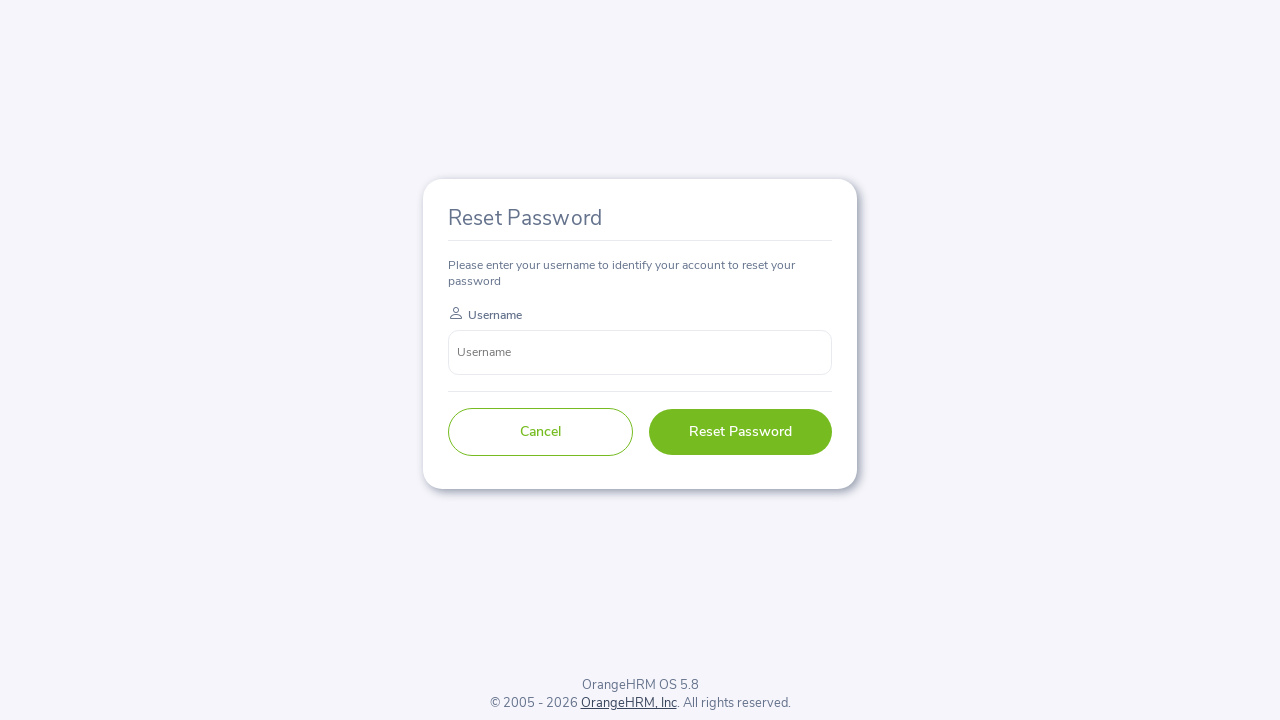